Tests drag and drop functionality by dragging an element from source to destination location

Starting URL: https://testautomationpractice.blogspot.com/#

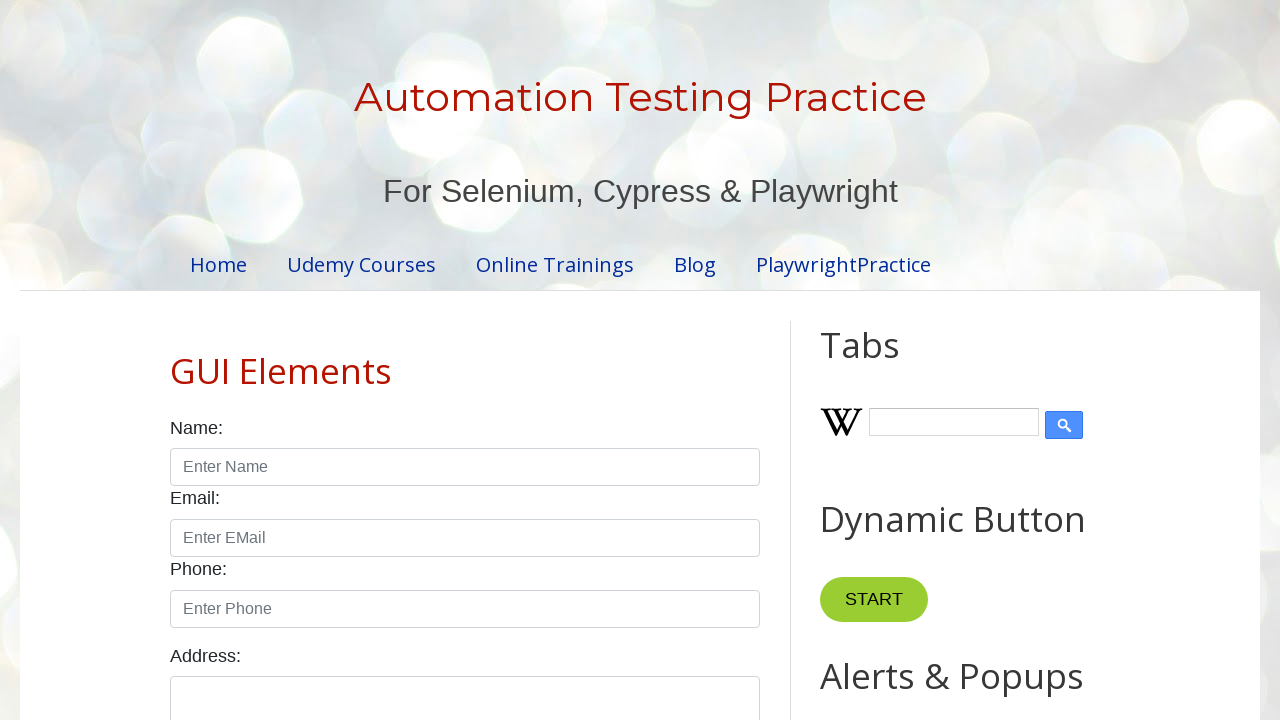

Located draggable source element with id 'draggable'
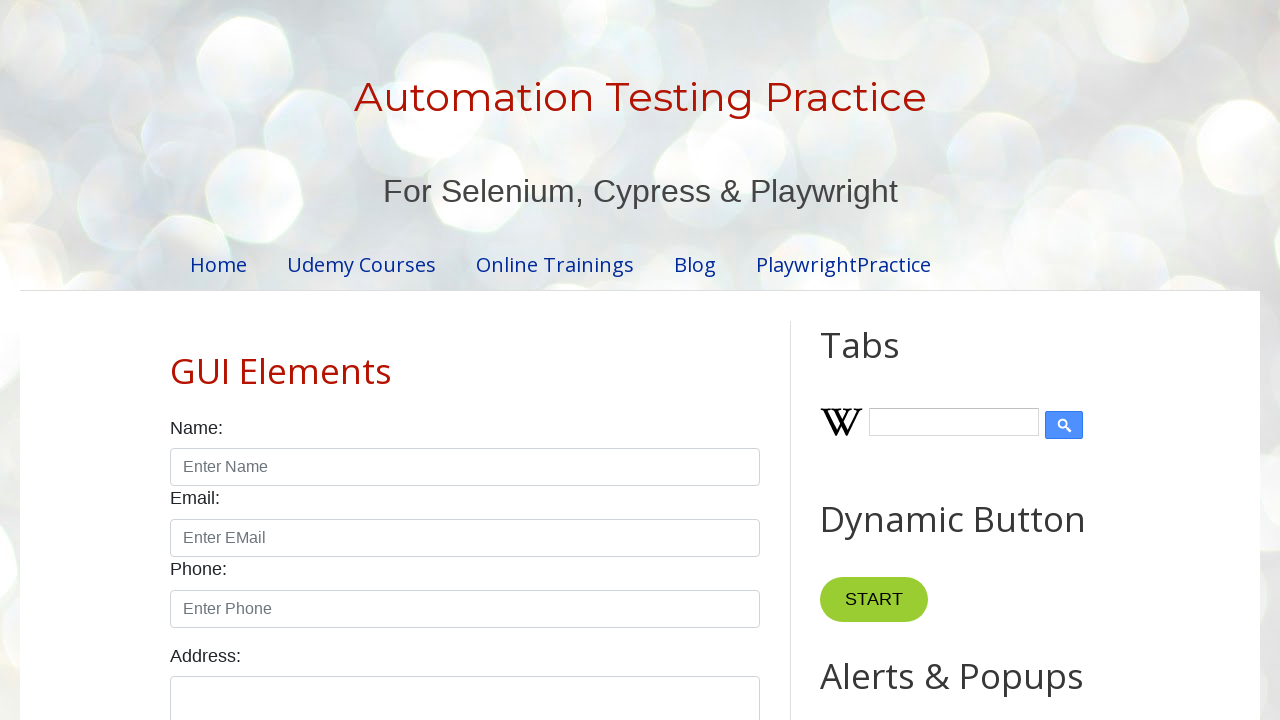

Located droppable destination element with id 'droppable'
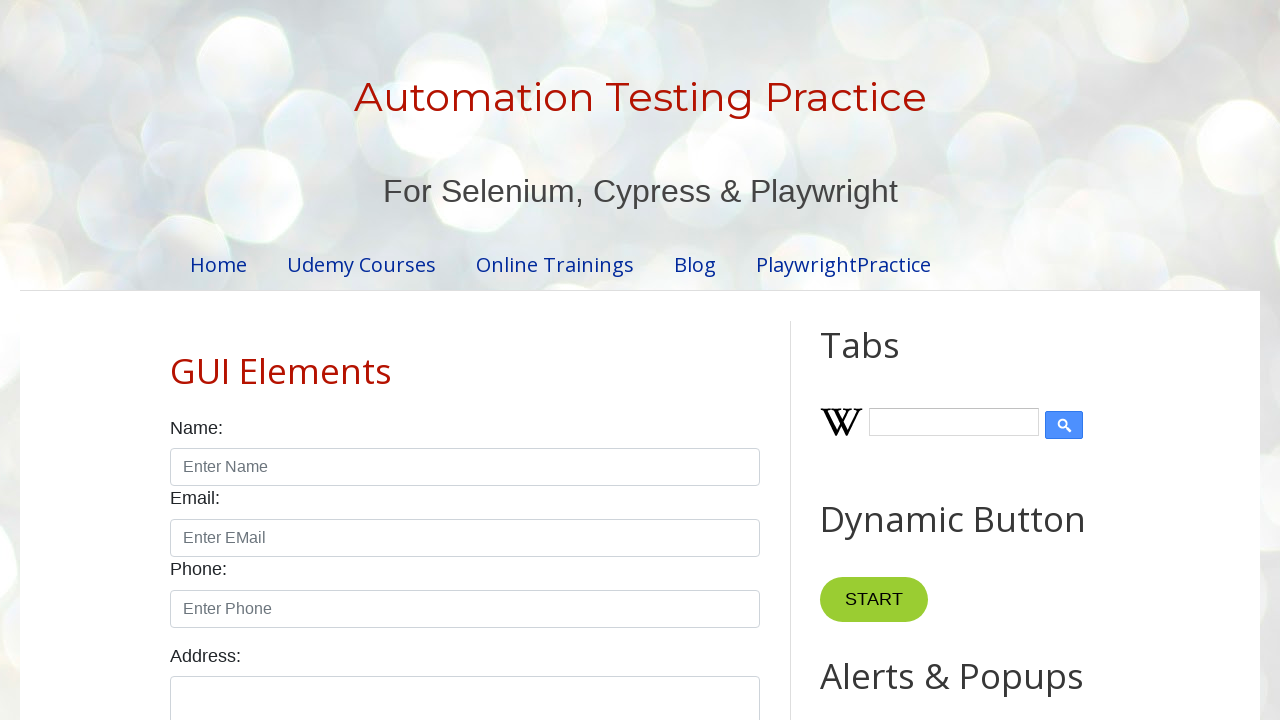

Dragged element from source to destination location at (1015, 386)
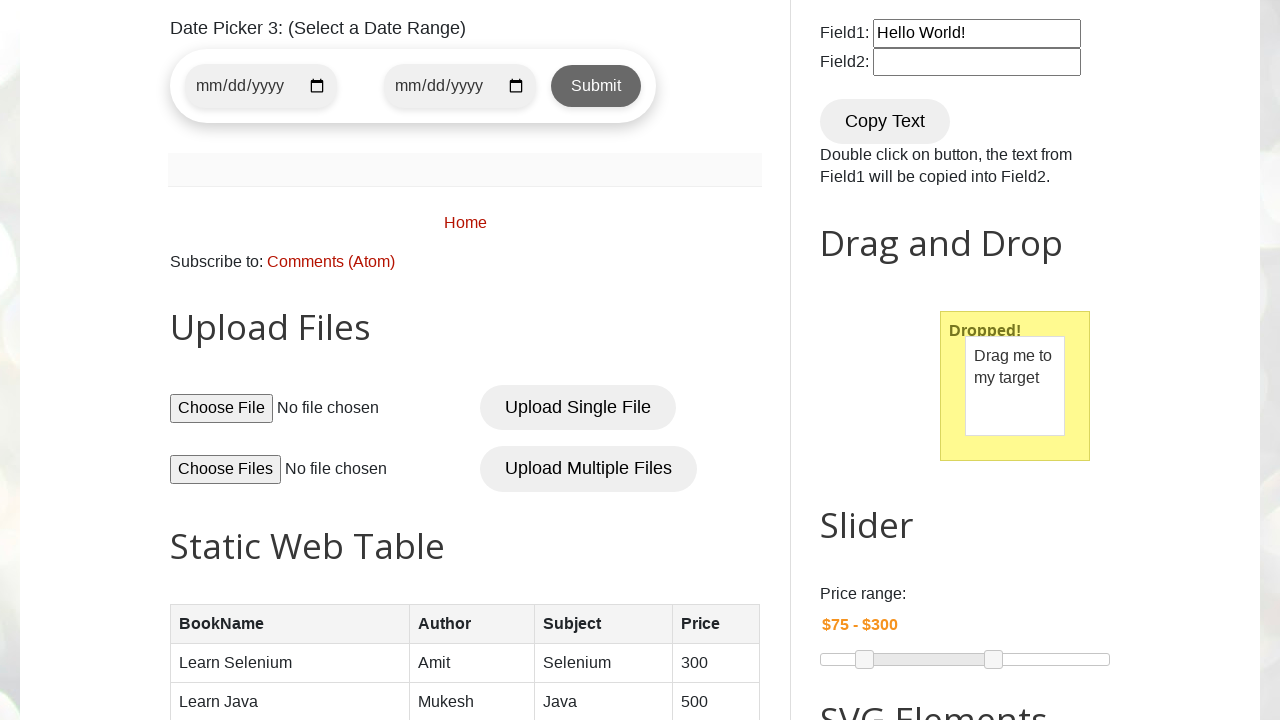

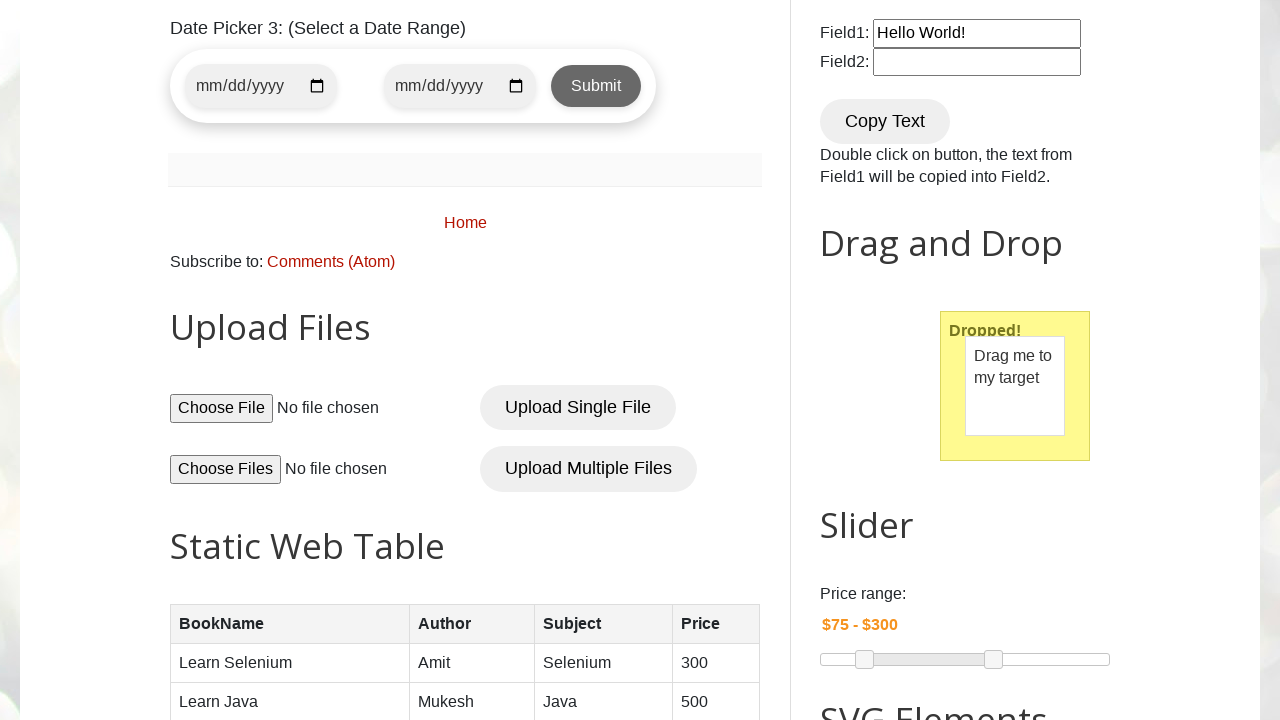